Tests checkbox toggle functionality by clicking a checkbox, verifying it becomes selected, clicking it again, and verifying it becomes deselected.

Starting URL: http://qaclickacademy.com/practice.php

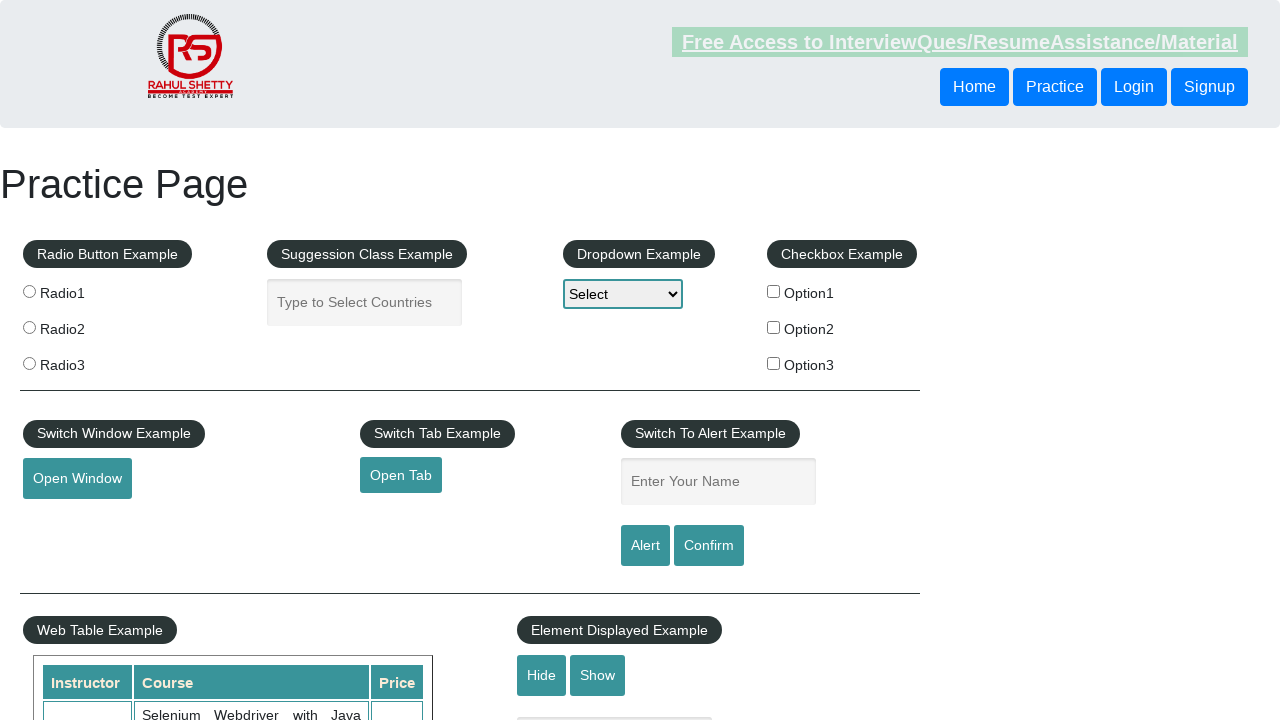

Clicked the first checkbox to select it at (774, 291) on #checkBoxOption1
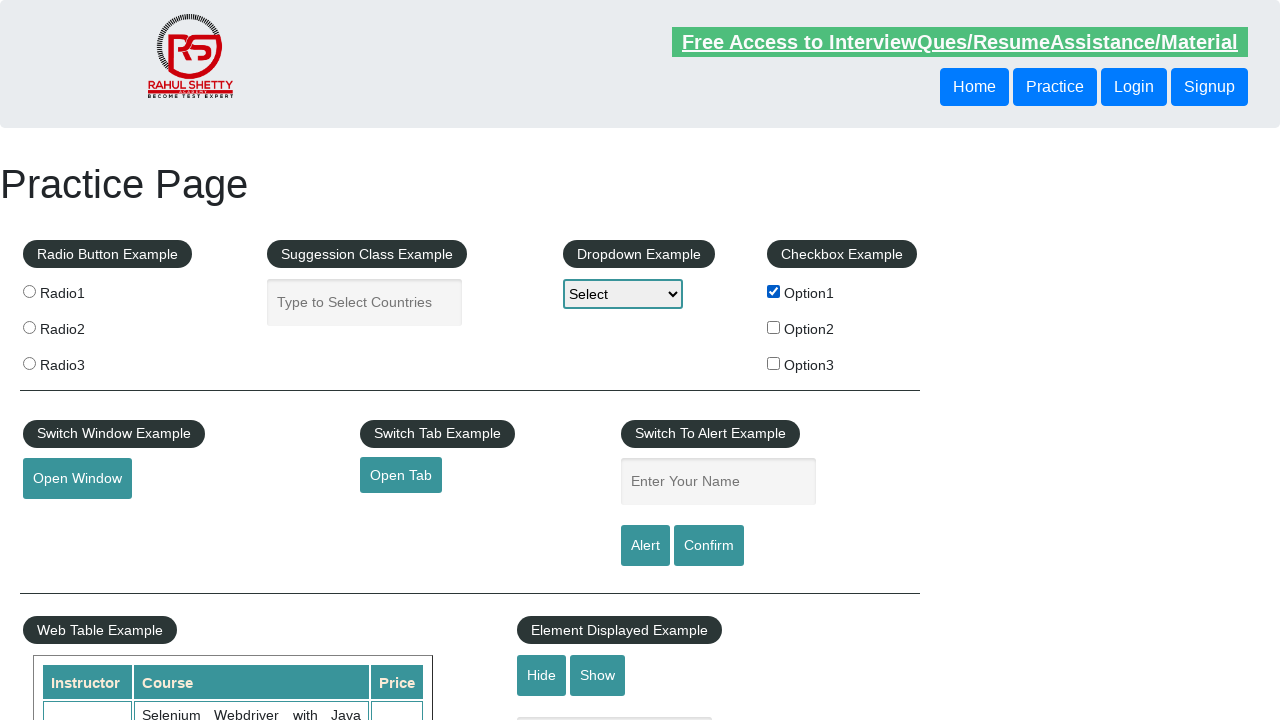

Verified the checkbox is now selected
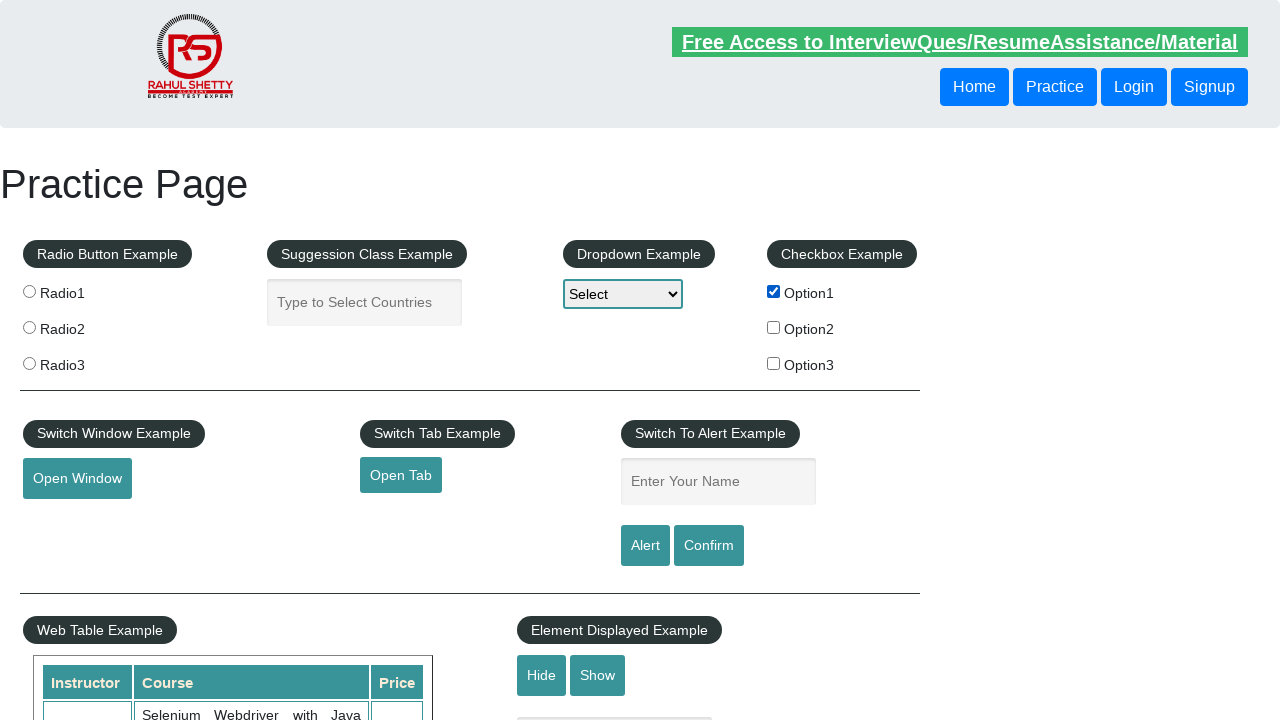

Clicked the checkbox again to deselect it at (774, 291) on #checkBoxOption1
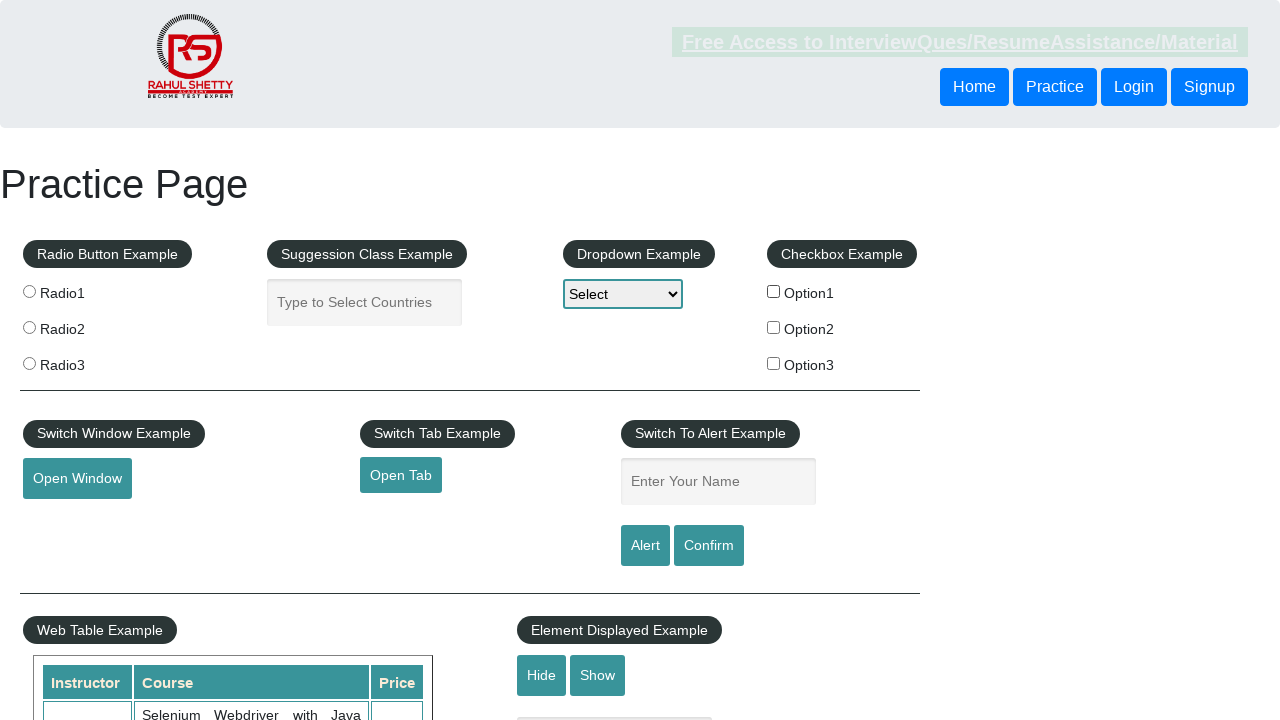

Verified the checkbox is now deselected
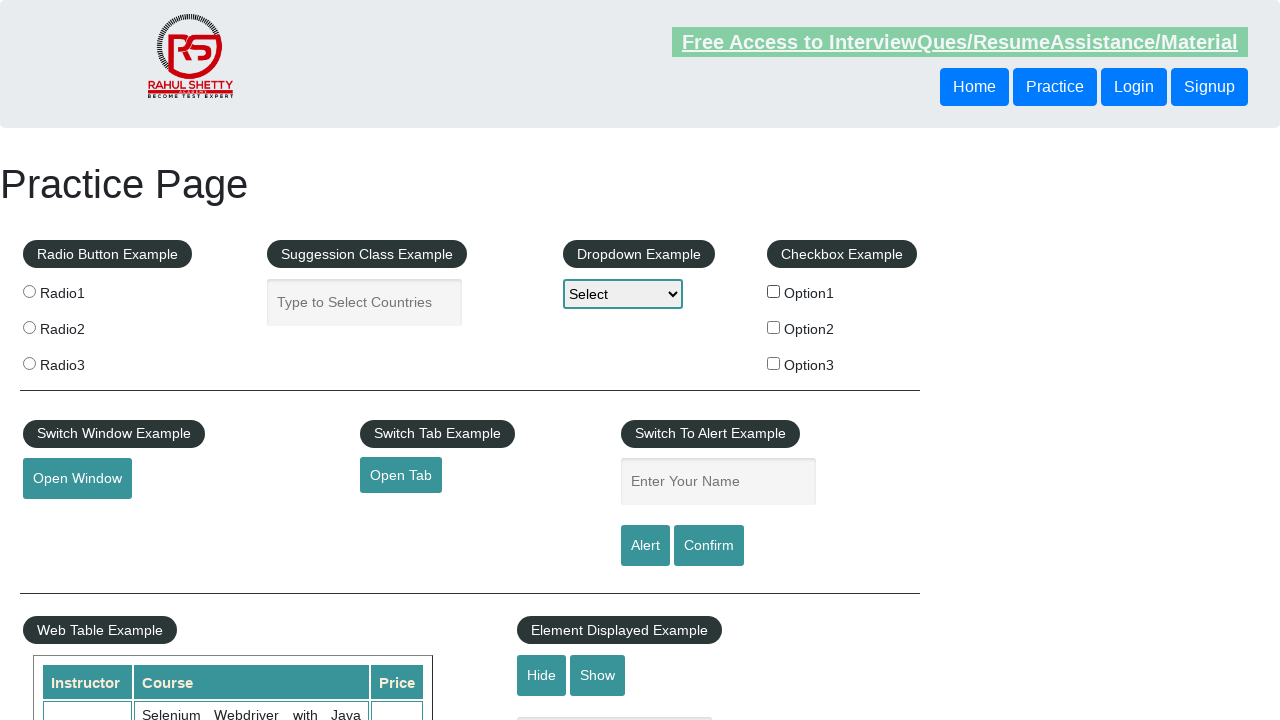

Located all checkboxes on the page
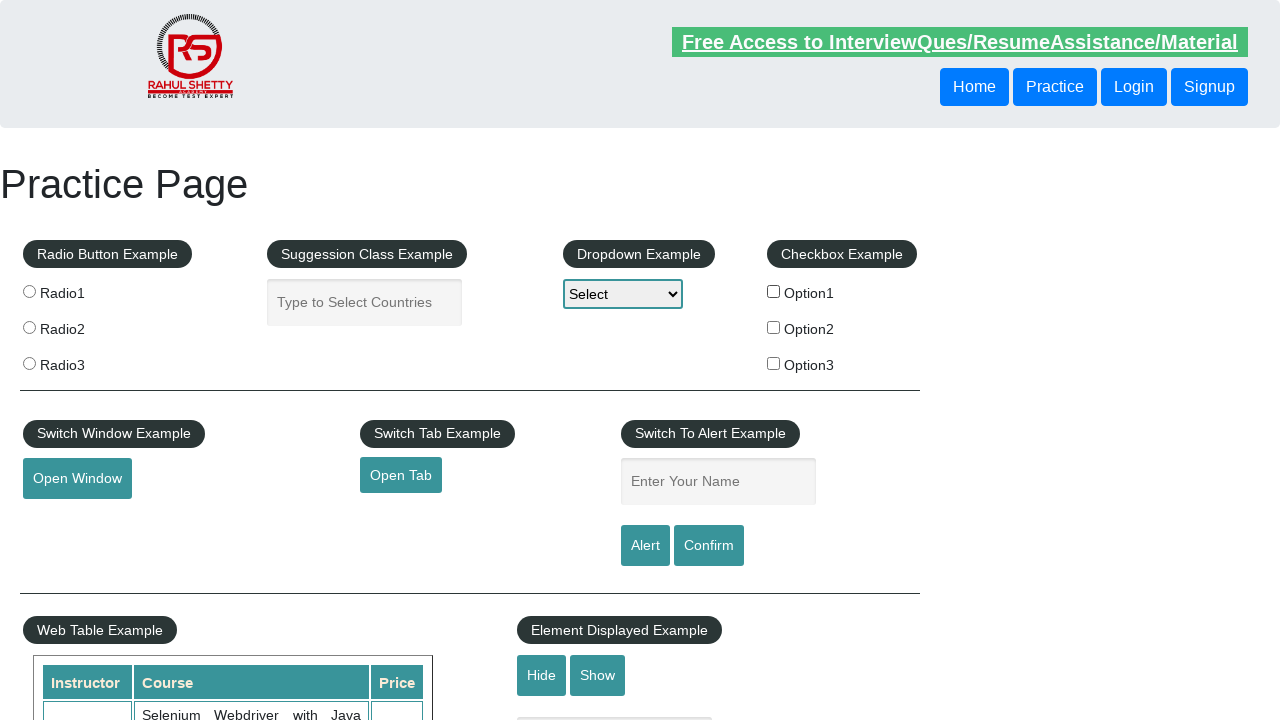

Counted total checkboxes: 3
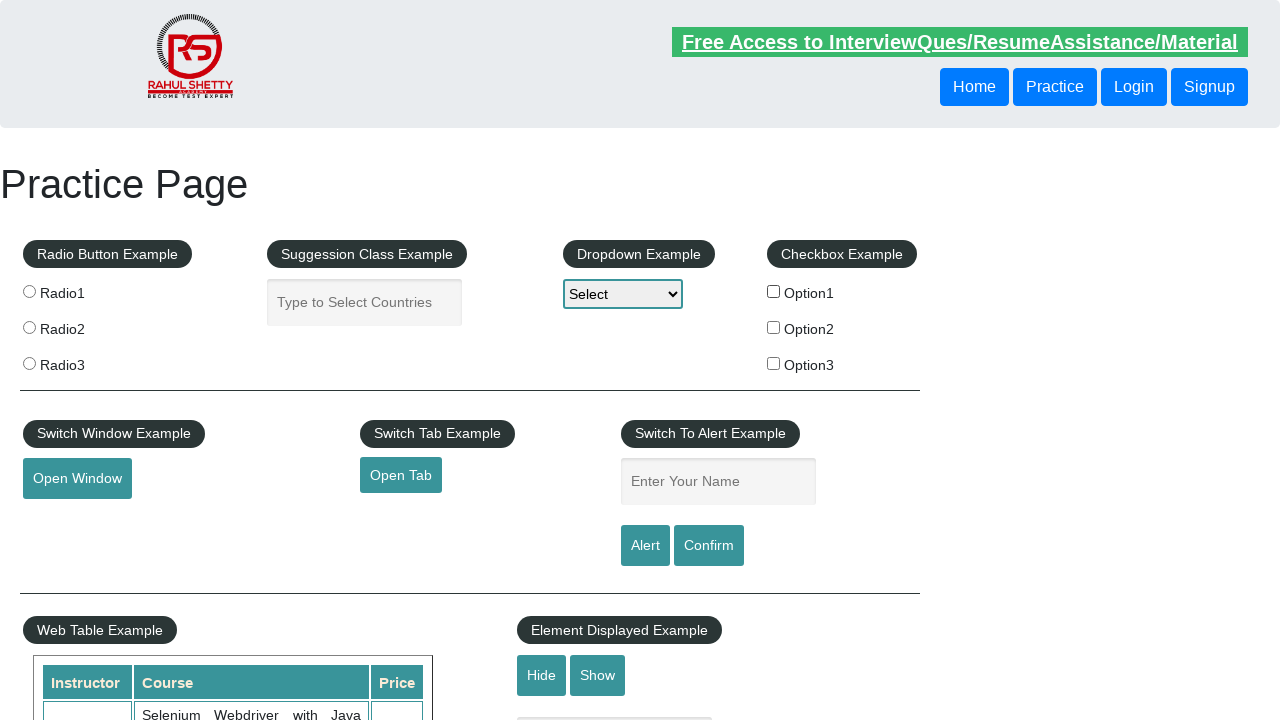

Printed checkbox count: 3
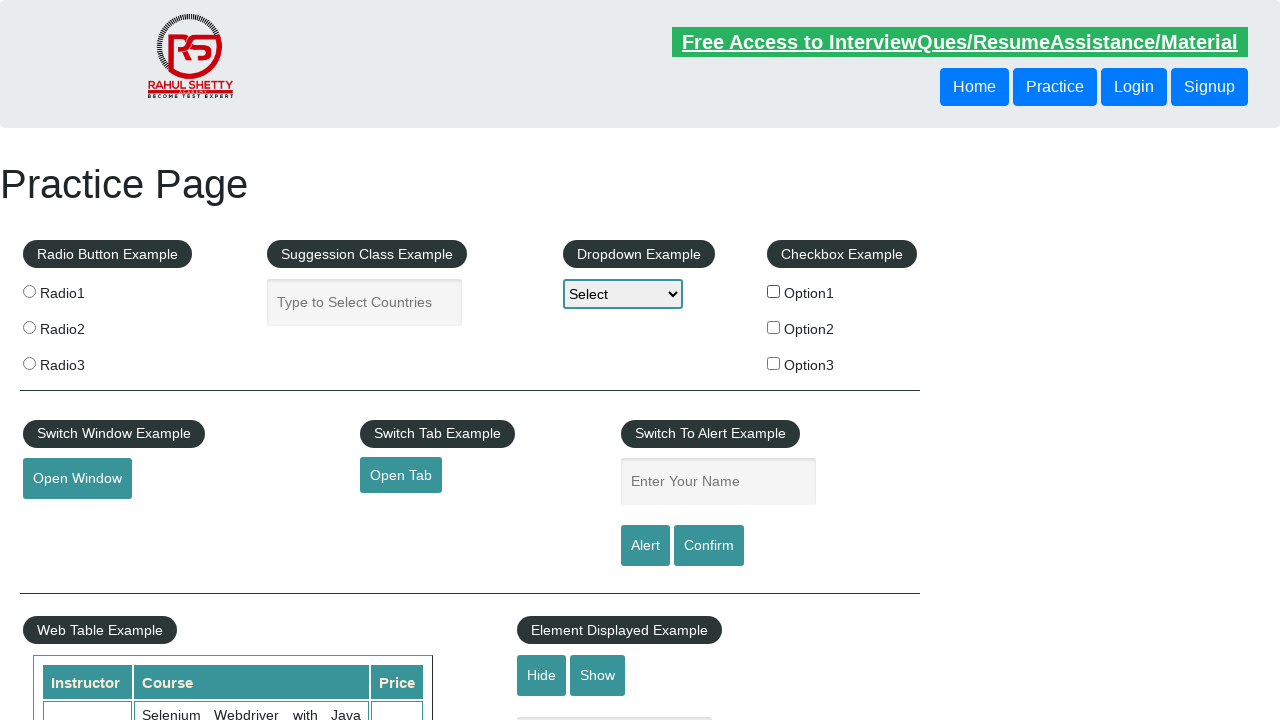

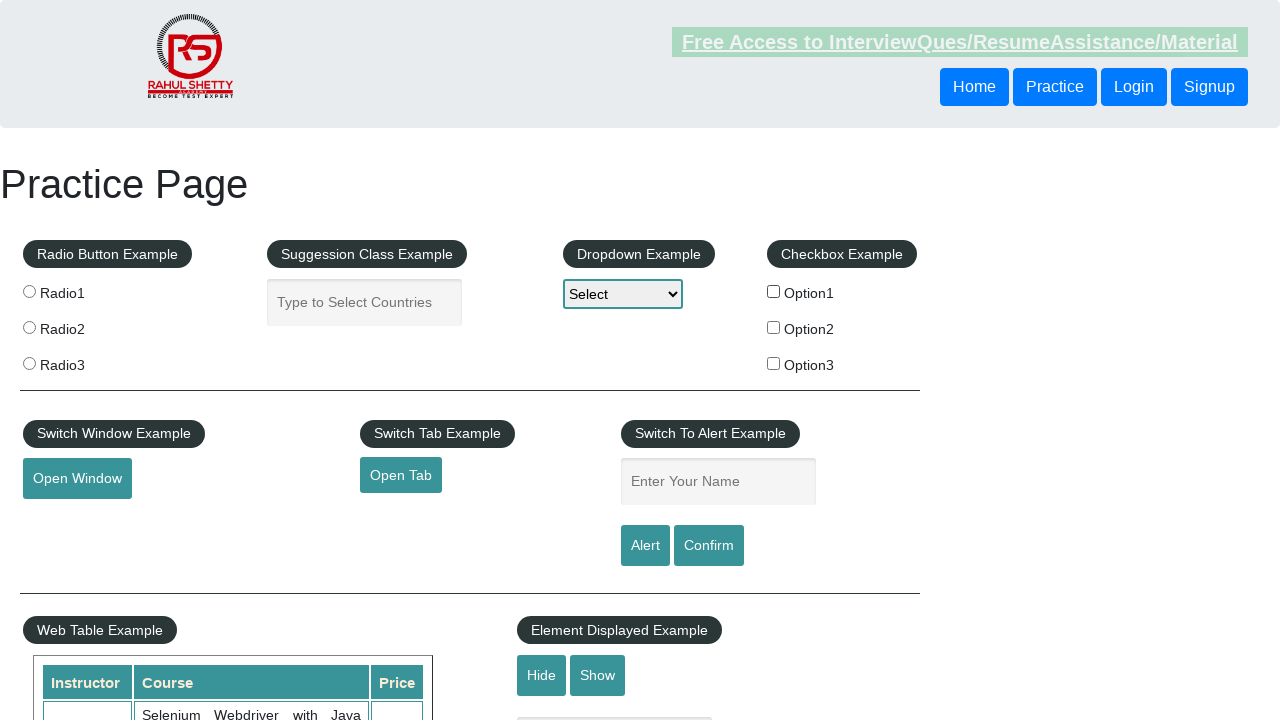